Tests note-taking functionality by entering text, saving it, and verifying it can be retrieved from a dropdown selection

Starting URL: https://sohkarseng.github.io/UNM-SQA-2023-24/dashboard.html

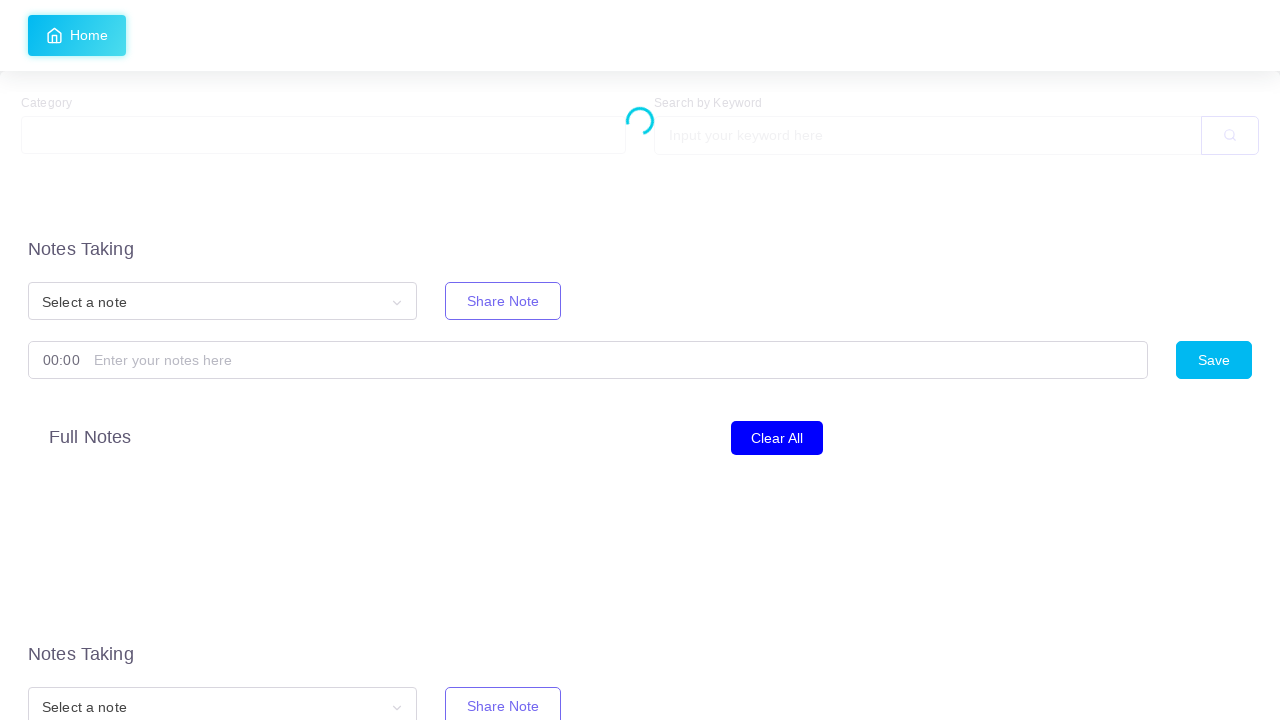

Filled note content field with 'Test' on #note-content-0
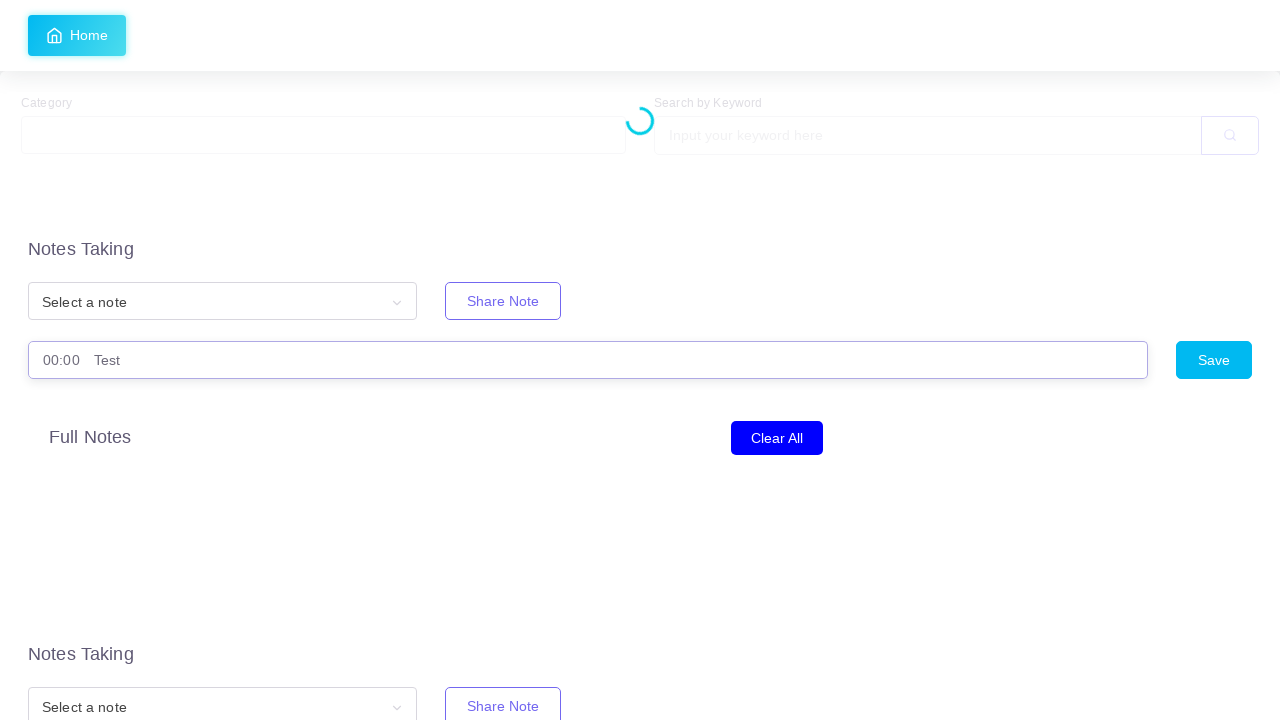

Clicked save note button at (1214, 360) on #saveNoteButton0
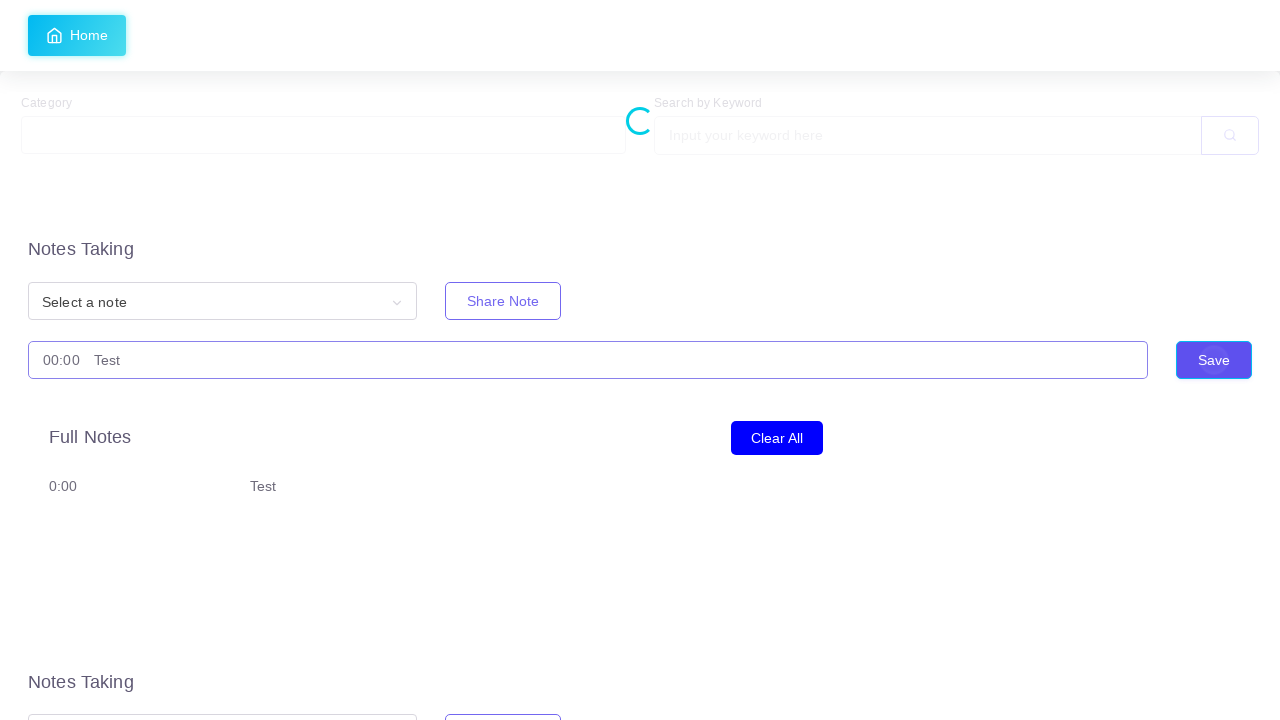

Waited 2000ms for note to be saved
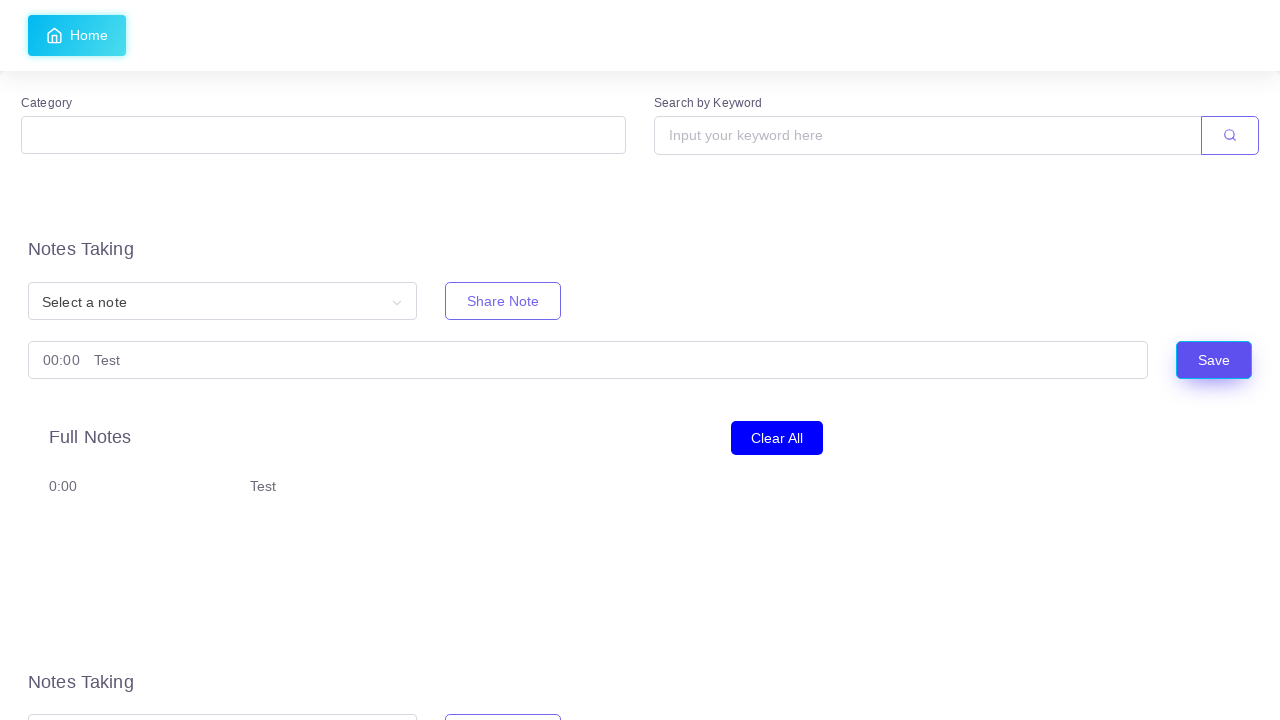

Selected saved note from dropdown at index 1 on #note-dropdown-0
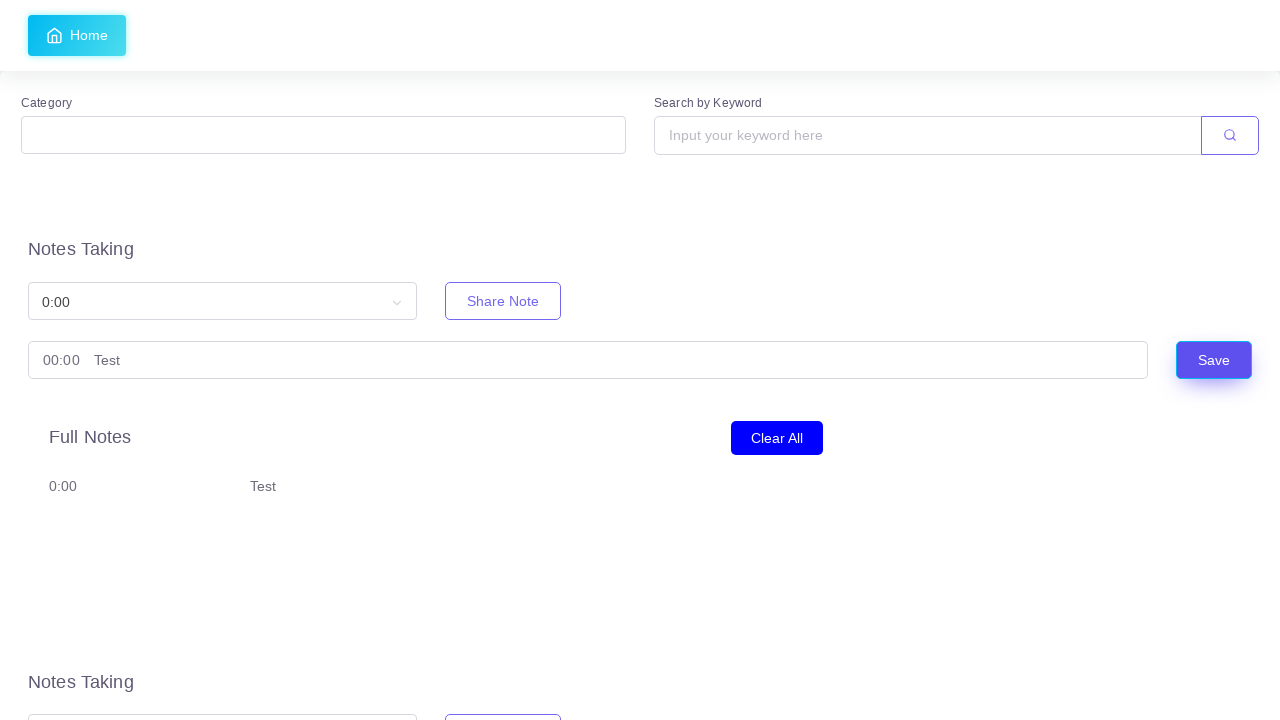

Note content should now display 'Test' in note-content-0 field
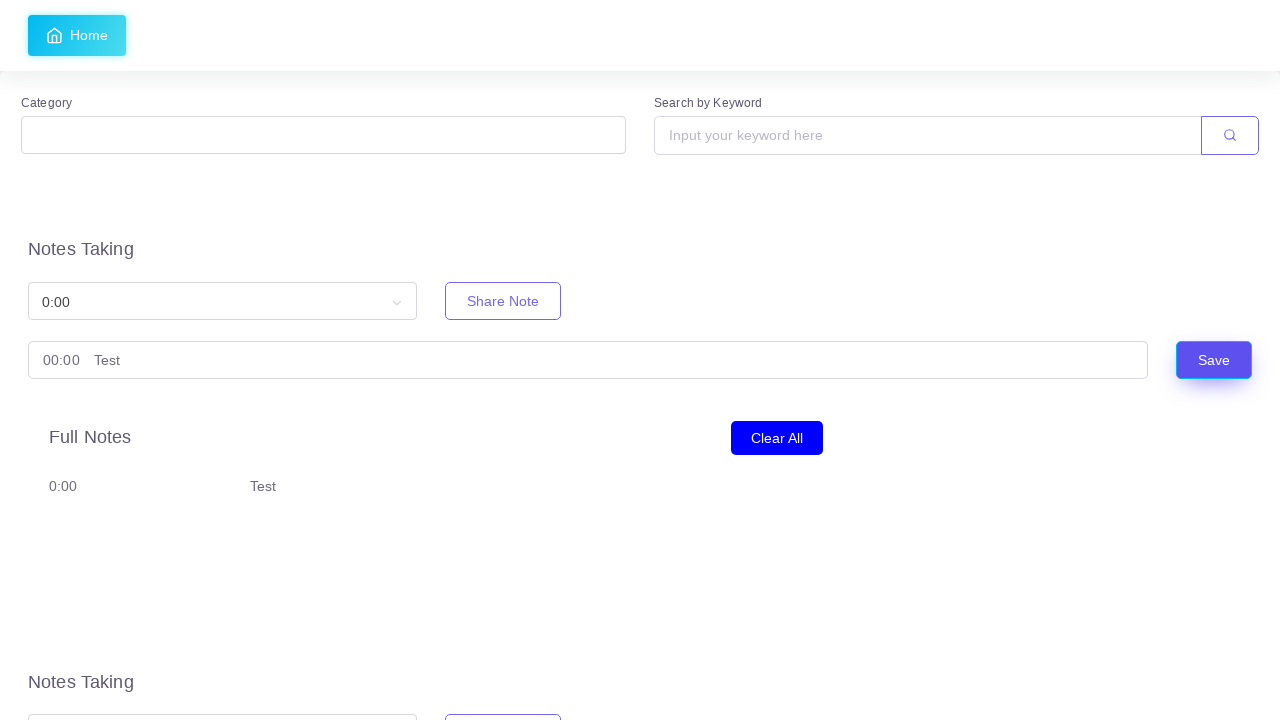

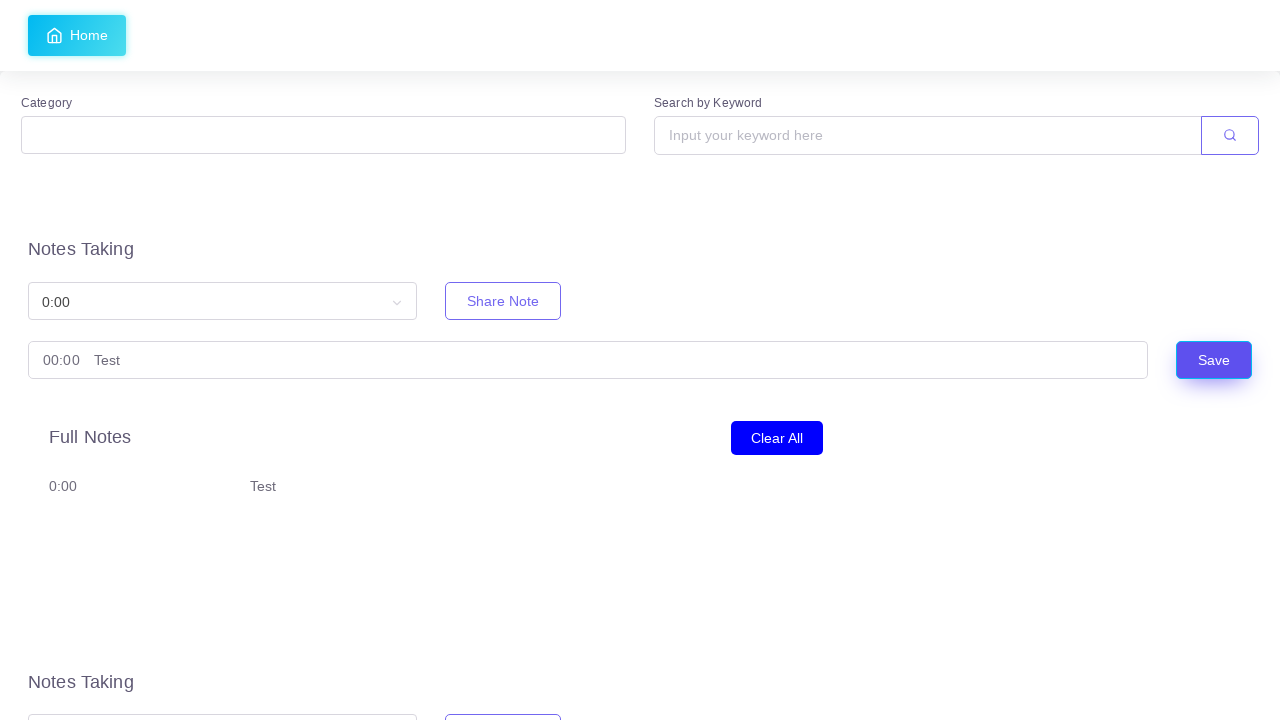